Tests JavaScript alert handling by triggering an alert dialog and accepting it with the OK button

Starting URL: https://the-internet.herokuapp.com/javascript_alerts

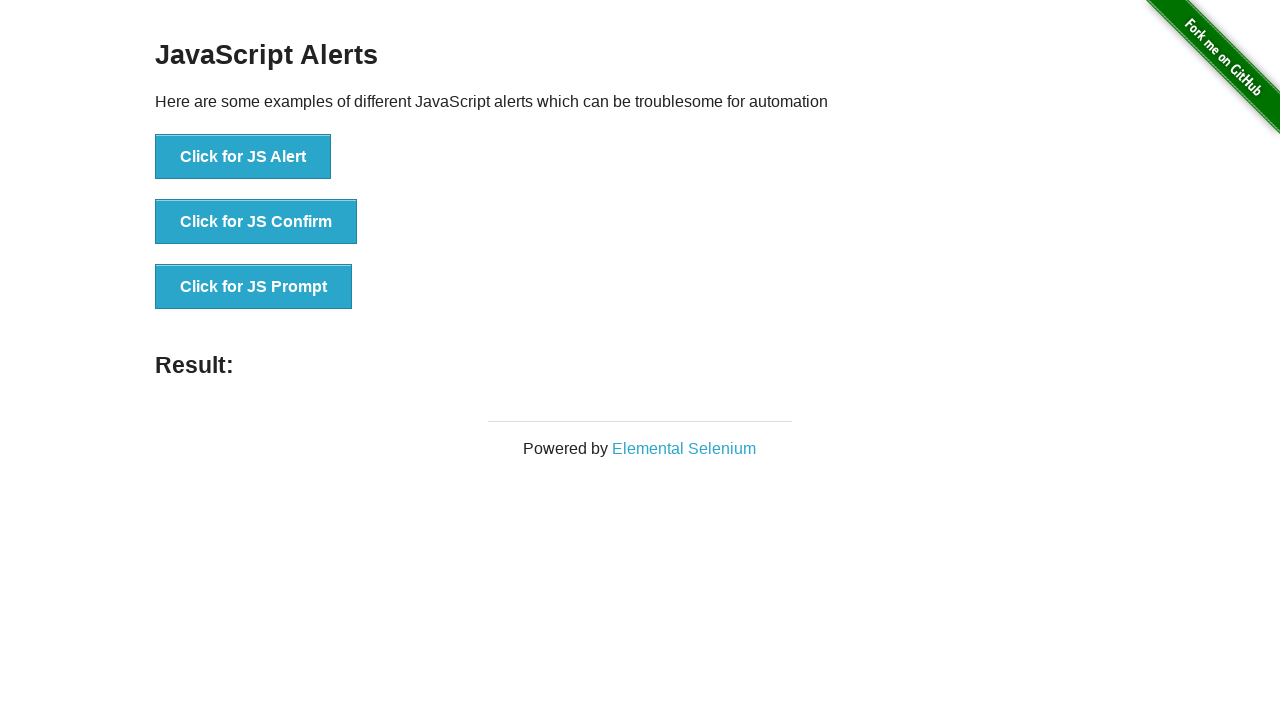

Clicked button to trigger JavaScript alert at (243, 157) on xpath=//button[@onclick='jsAlert()']
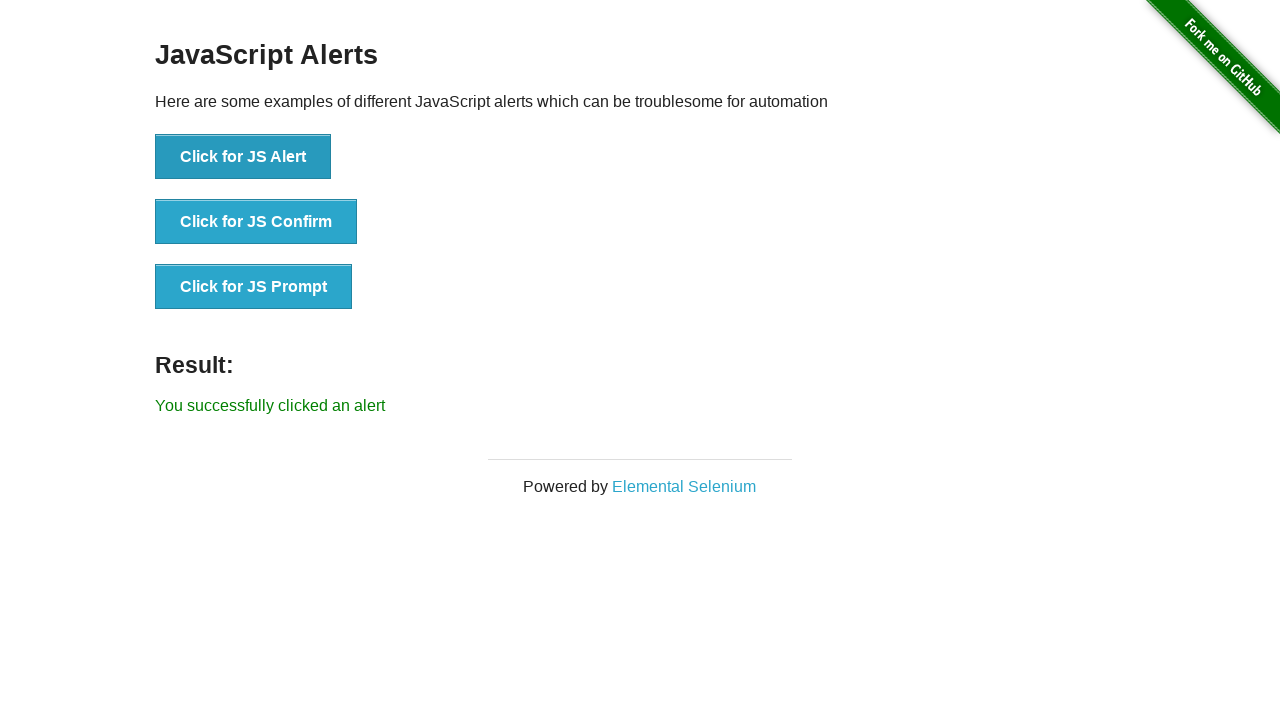

Set up dialog handler to accept alert
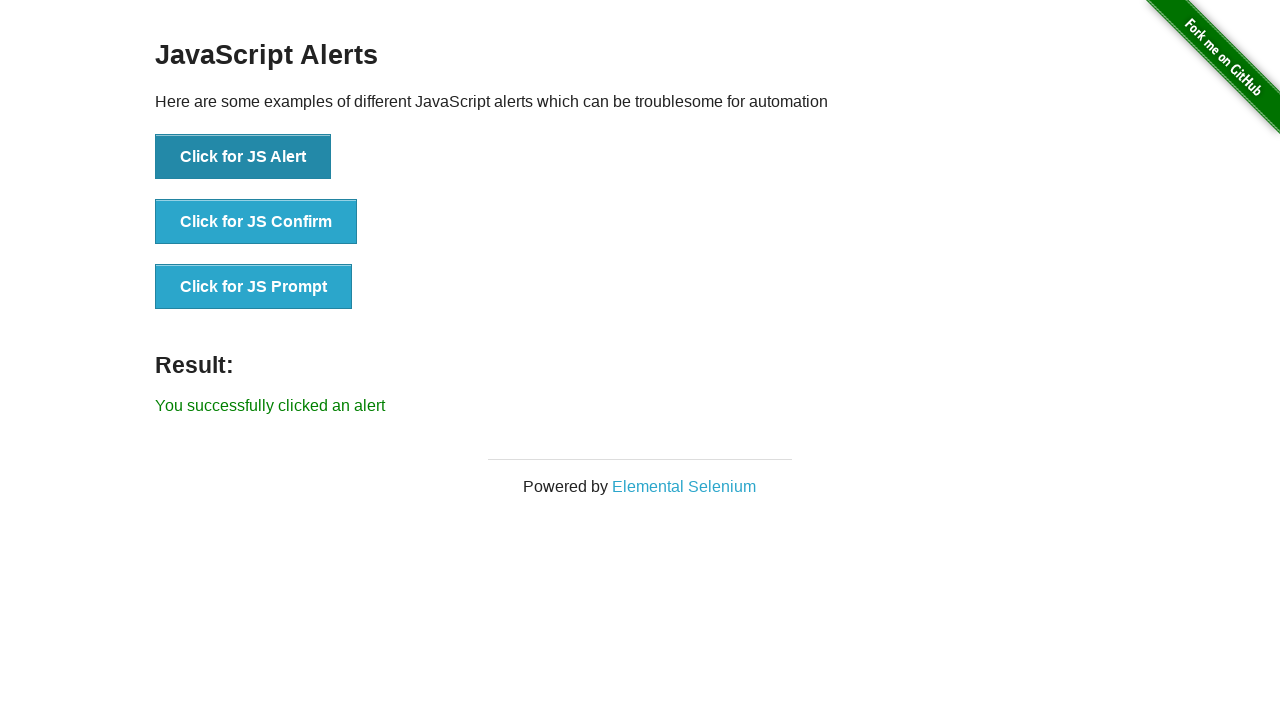

Clicked button to trigger alert with handler ready at (243, 157) on xpath=//button[@onclick='jsAlert()']
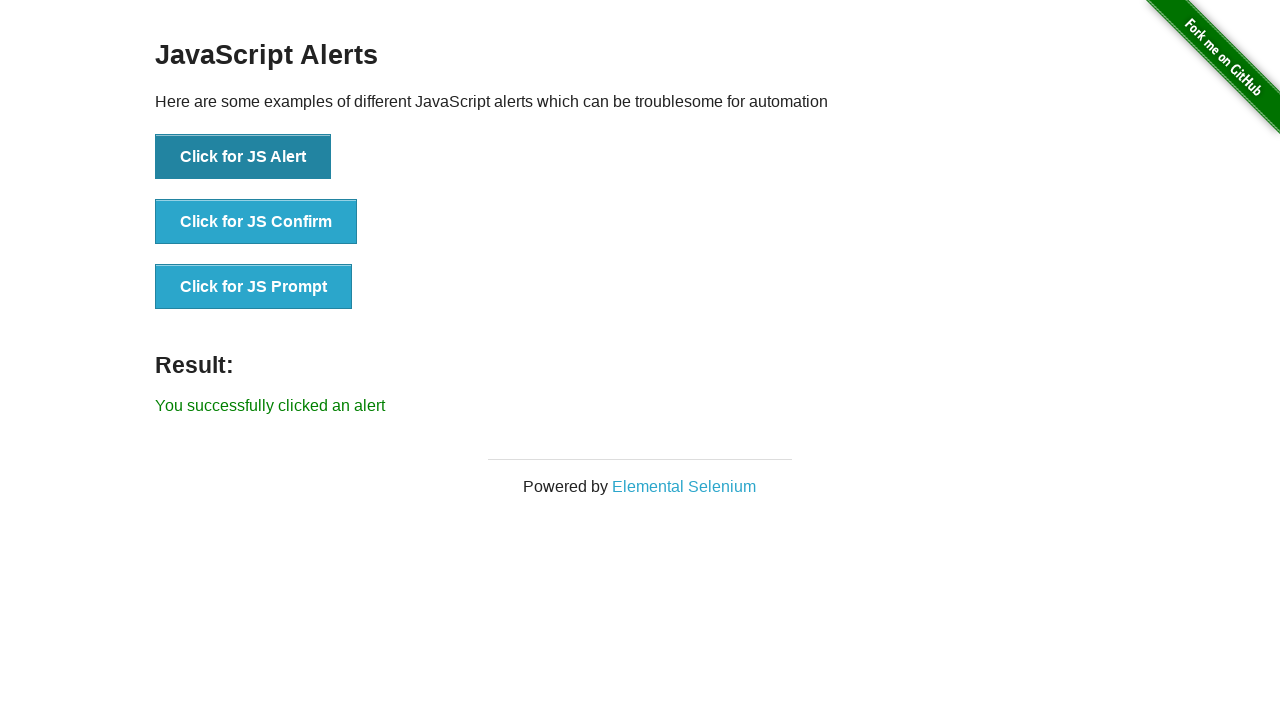

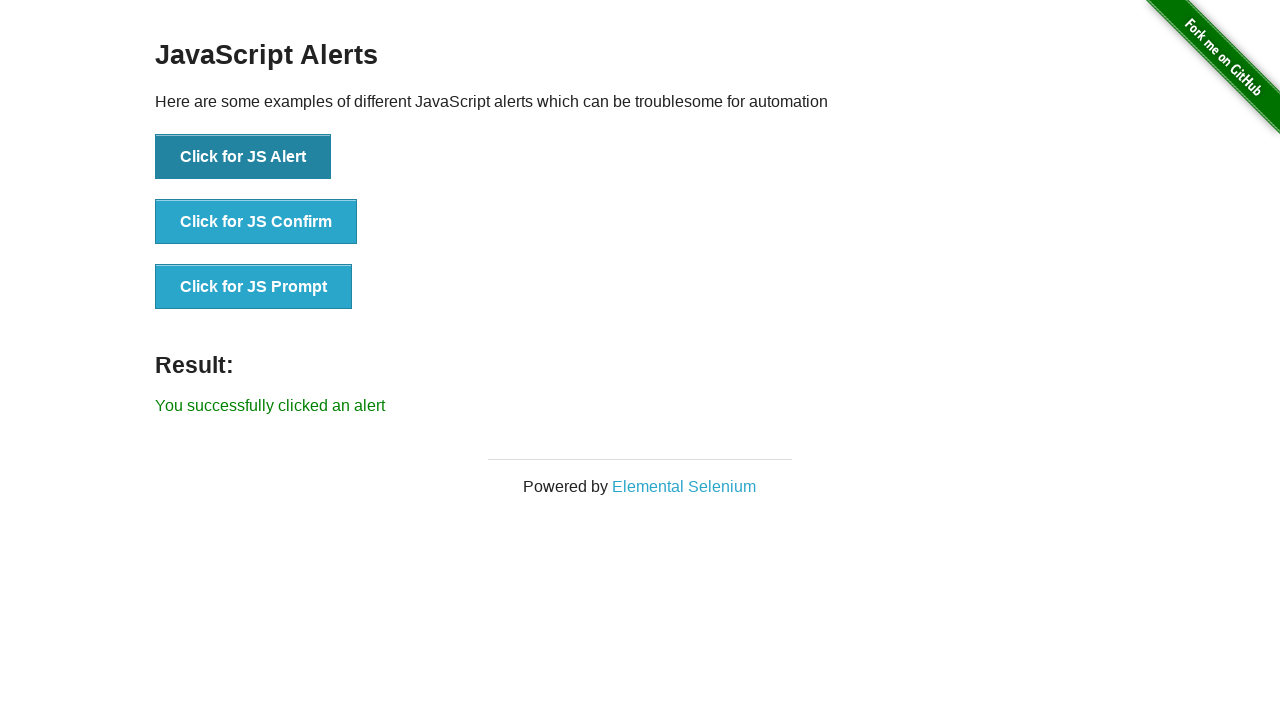